Tests tooltip functionality by hovering over an input field and verifying the tooltip text appears.

Starting URL: http://jqueryui.com/tooltip/

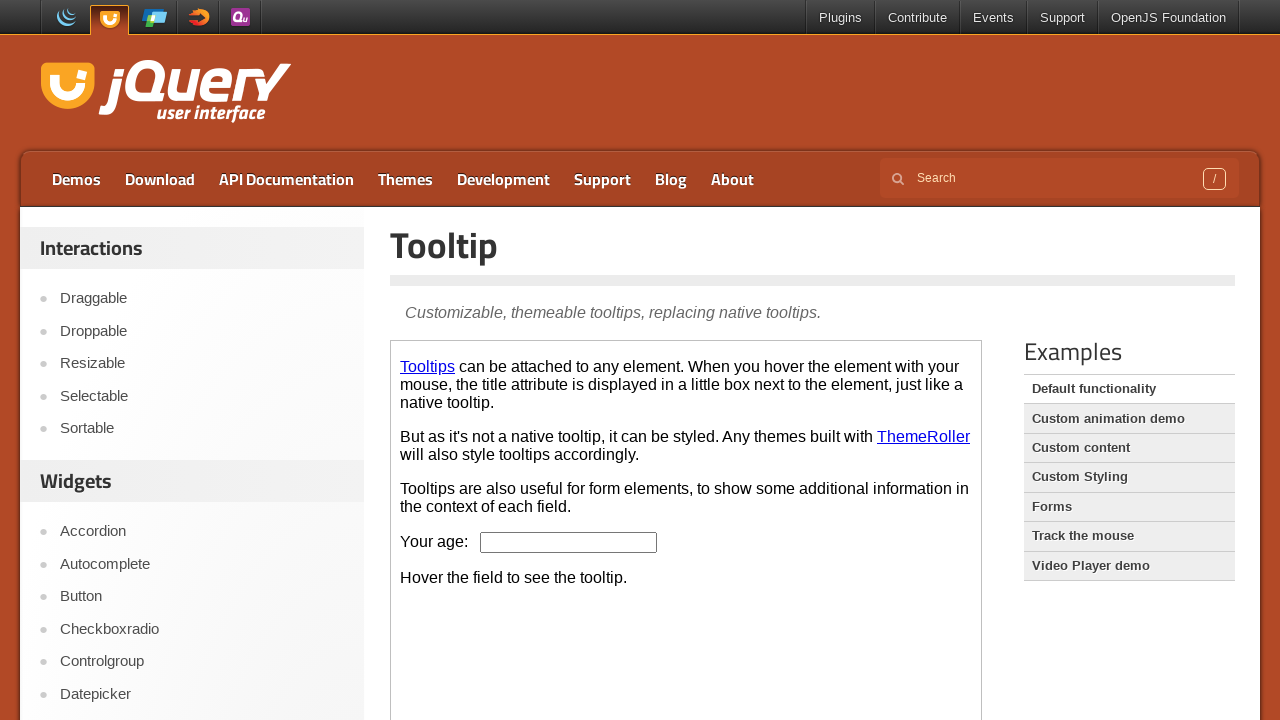

Located the demo iframe
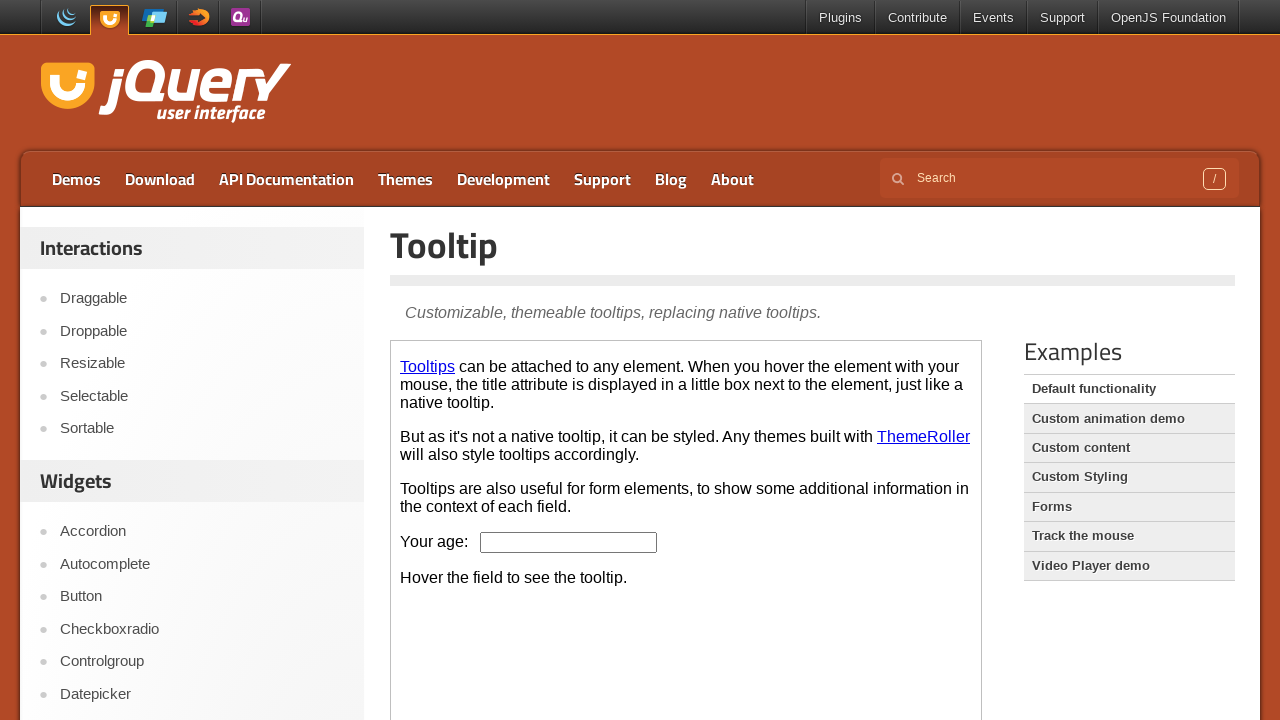

Hovered over the age input field to trigger tooltip at (569, 542) on .demo-frame >> internal:control=enter-frame >> #age
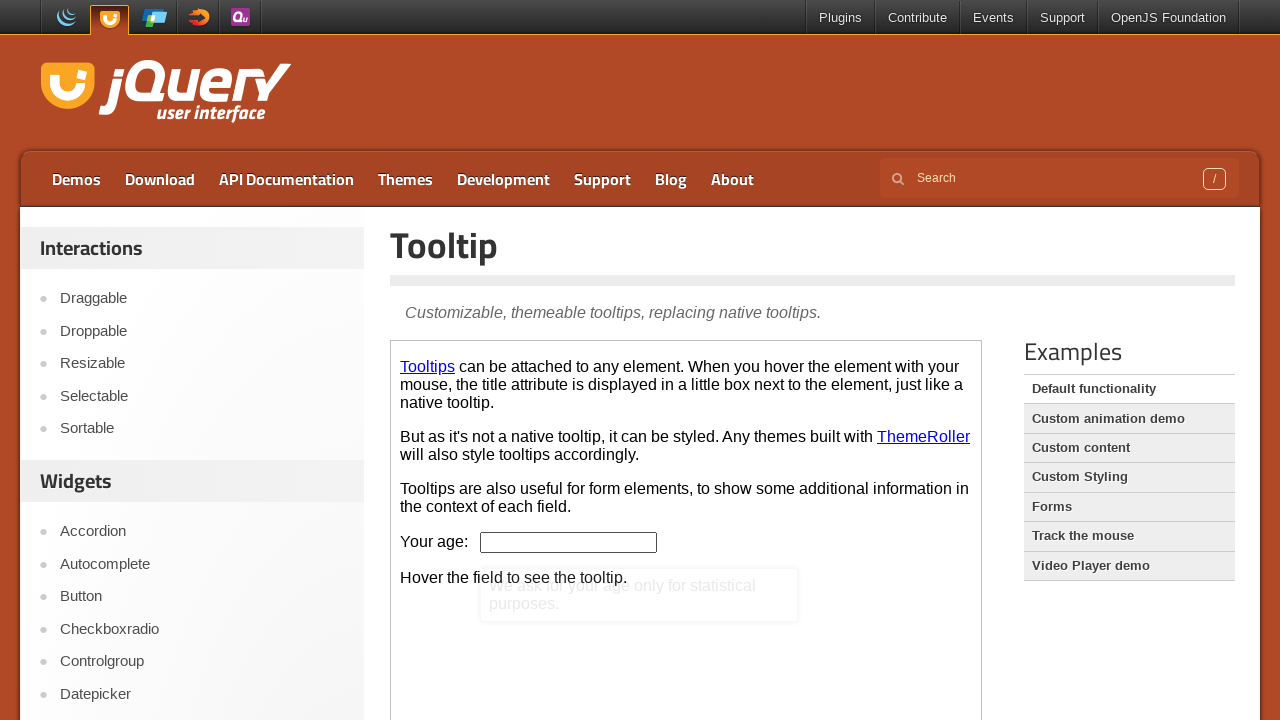

Tooltip content appeared and is now visible
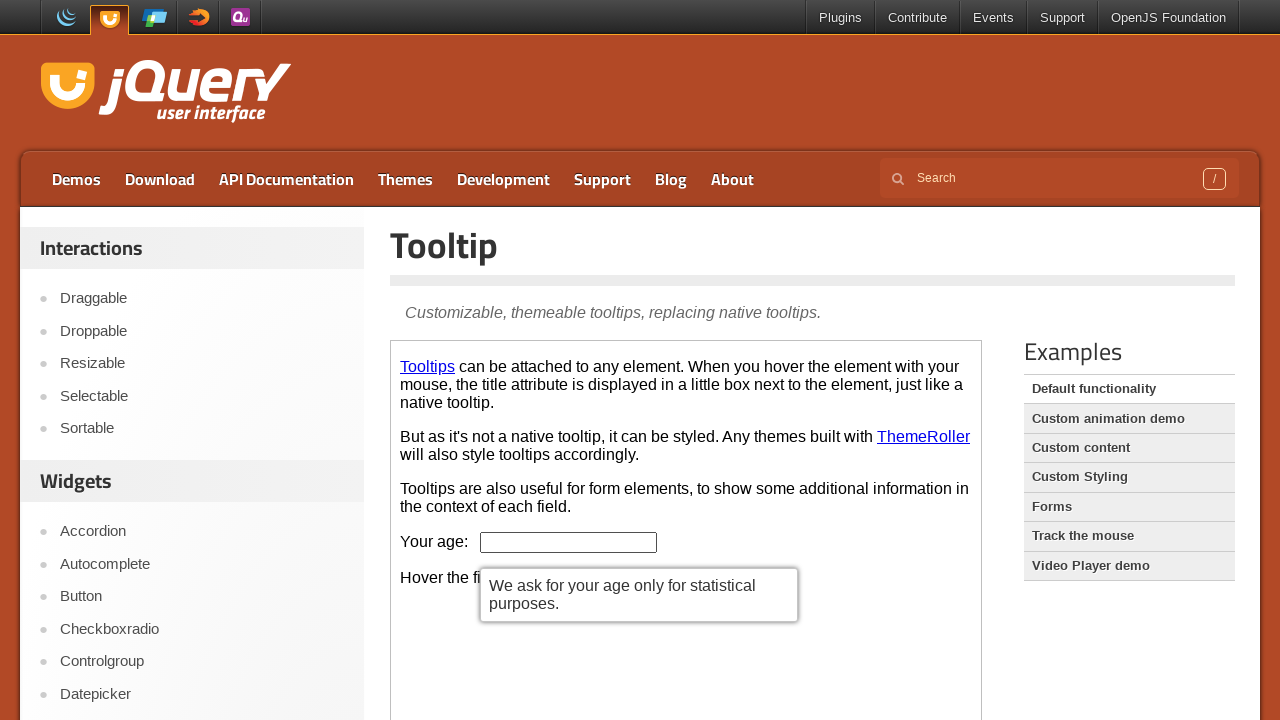

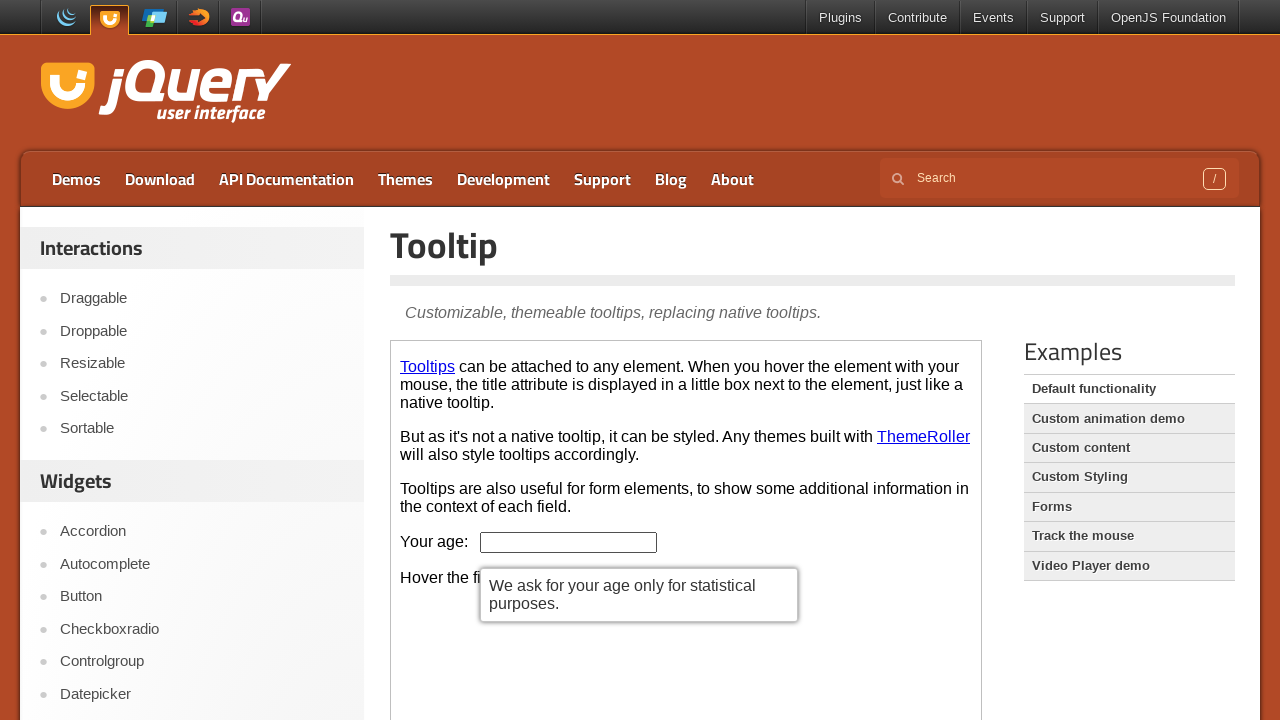